Tests JavaScript prompt functionality in W3Schools editor by clicking Try it button, entering text in the prompt, and verifying the result

Starting URL: https://www.w3schools.com/js/tryit.asp?filename=tryjs_prompt

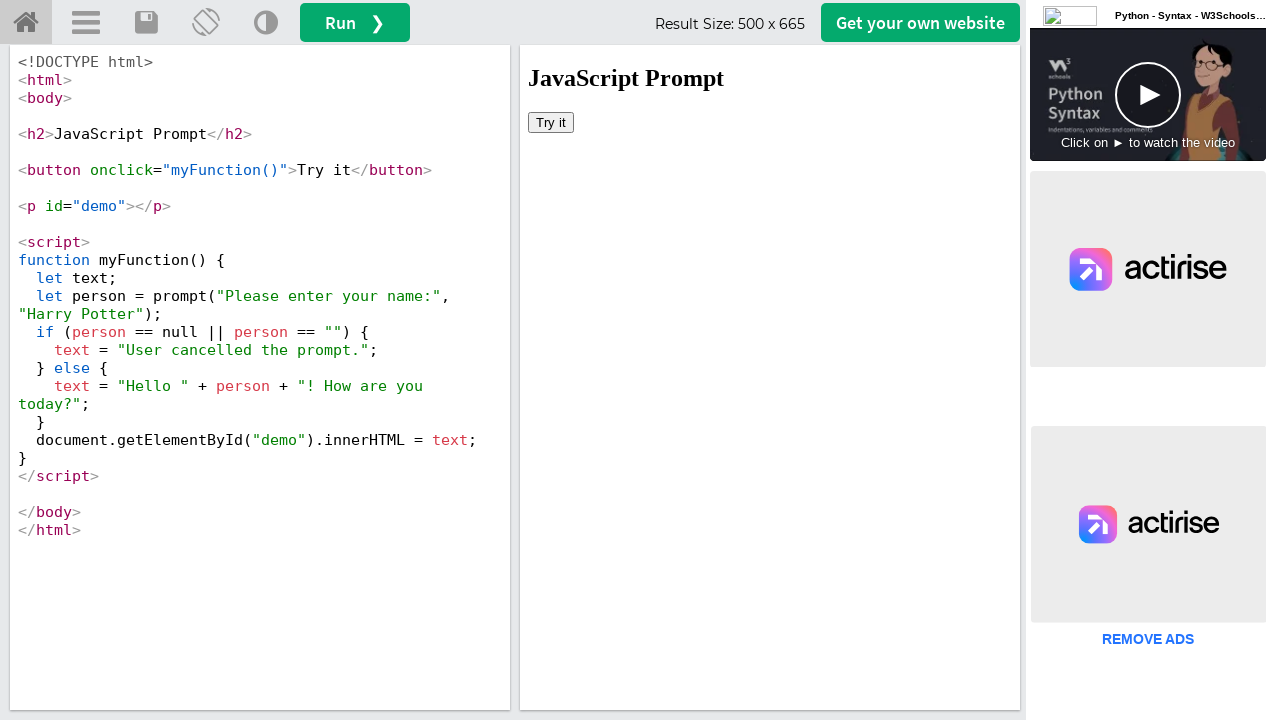

Located iframe containing Try it button
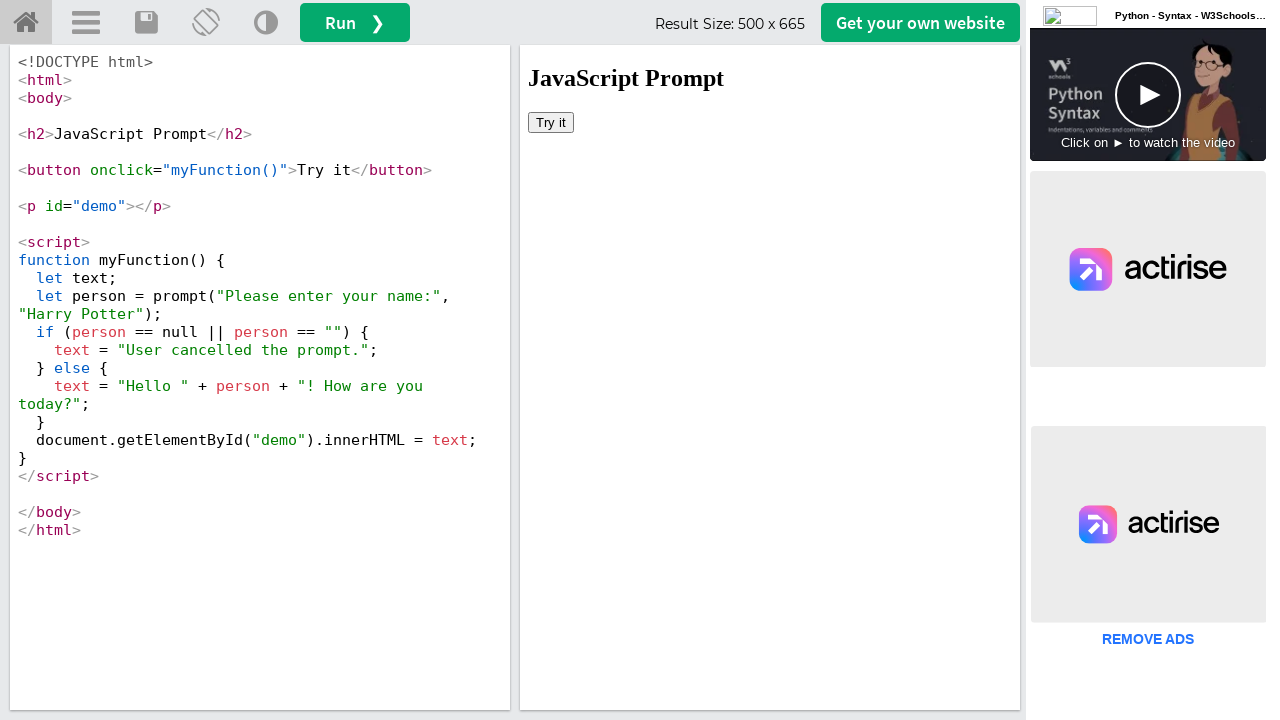

Clicked Try it button in iframe at (551, 122) on #iframeResult >> internal:control=enter-frame >> button:has-text('Try it')
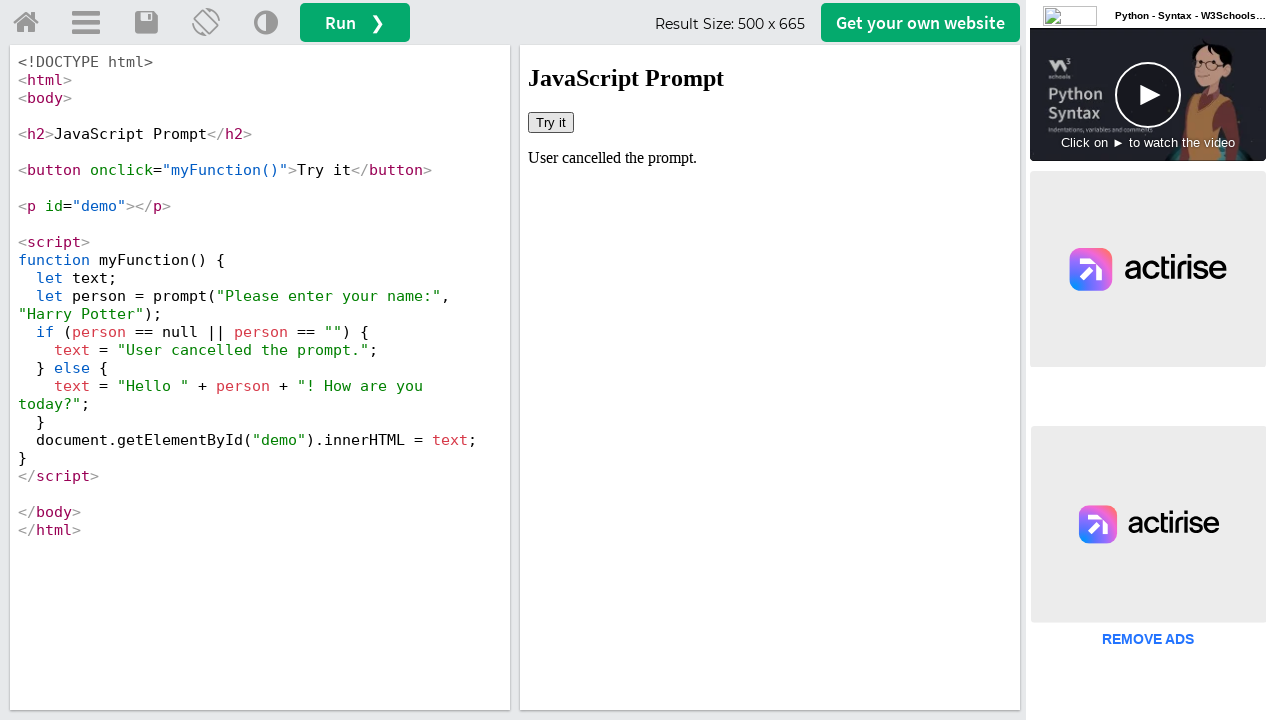

Set up prompt dialog handler to accept with text 'Preethi'
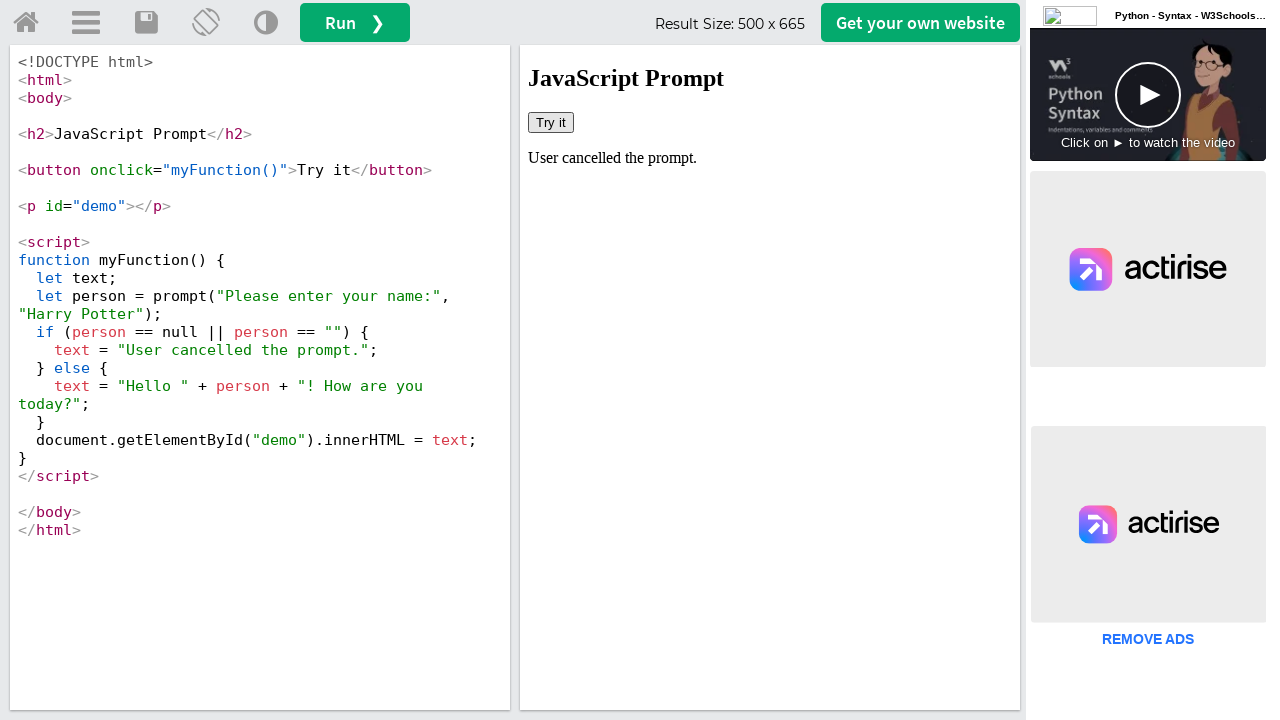

Retrieved result text from demo element
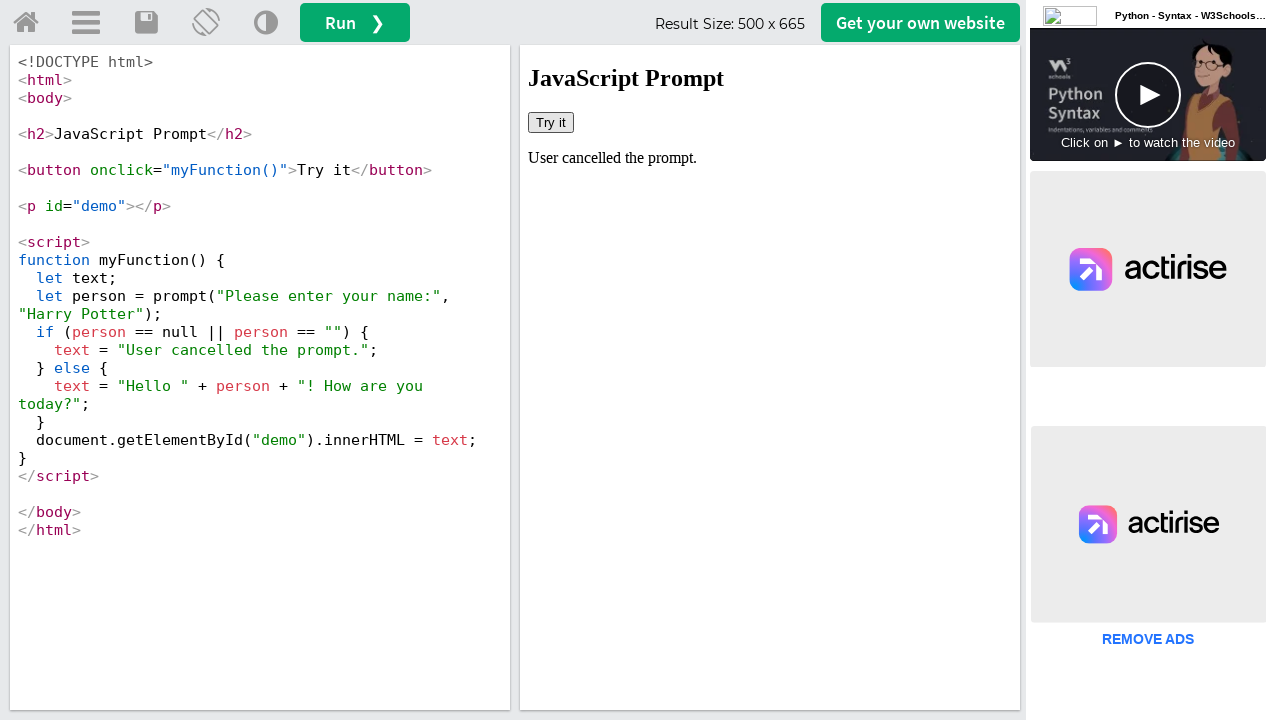

Verified Cancel button result: User cancelled the prompt.
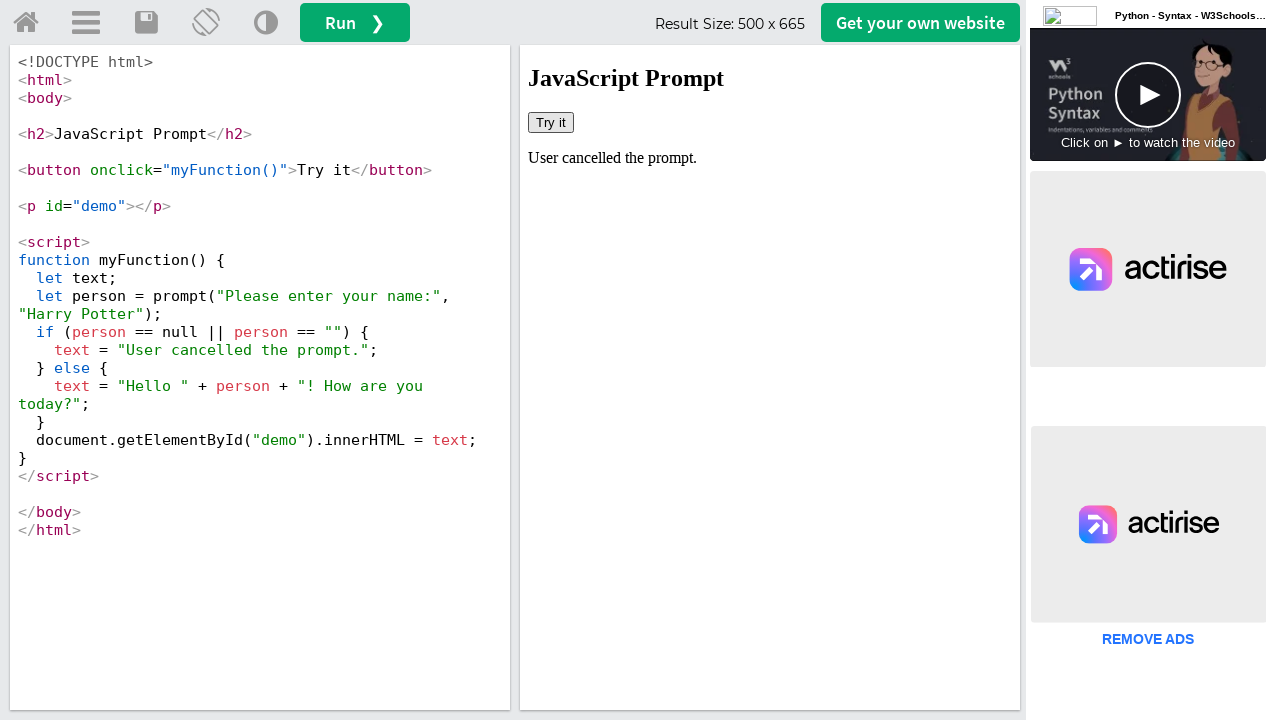

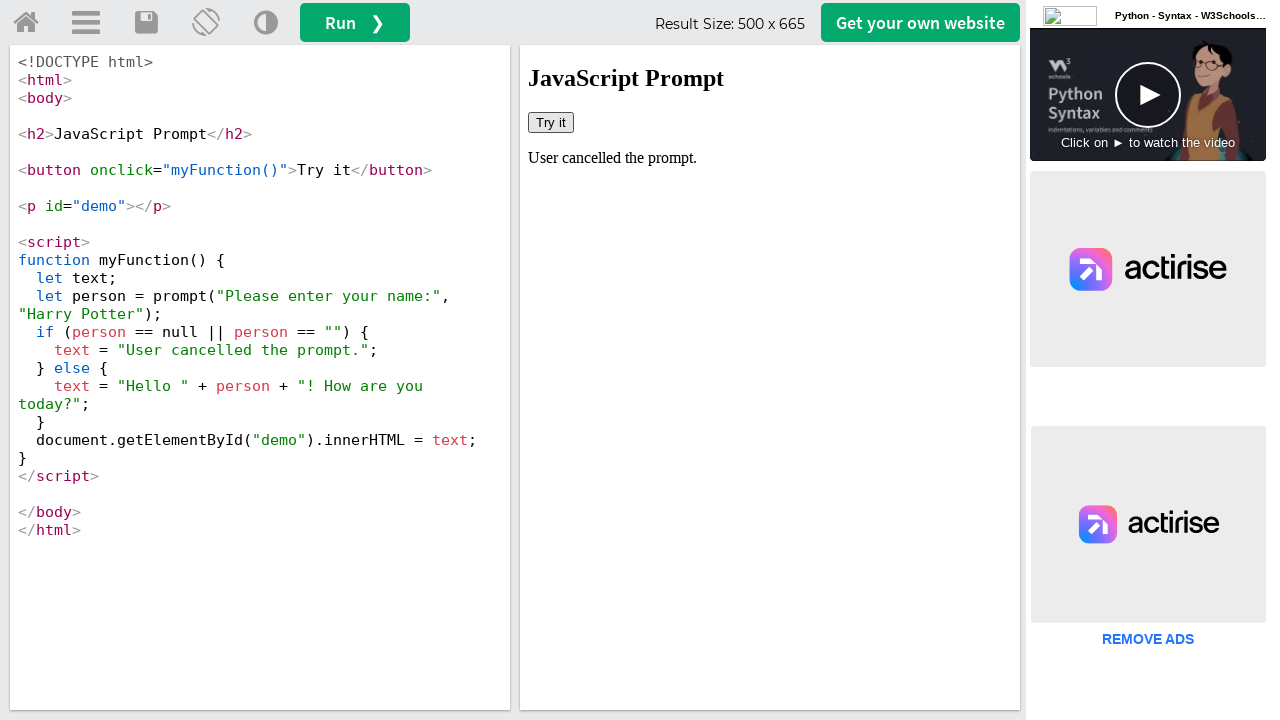